Tests file download functionality by clicking a download button and waiting for the download to complete

Starting URL: https://www.leafground.com/file.xhtml

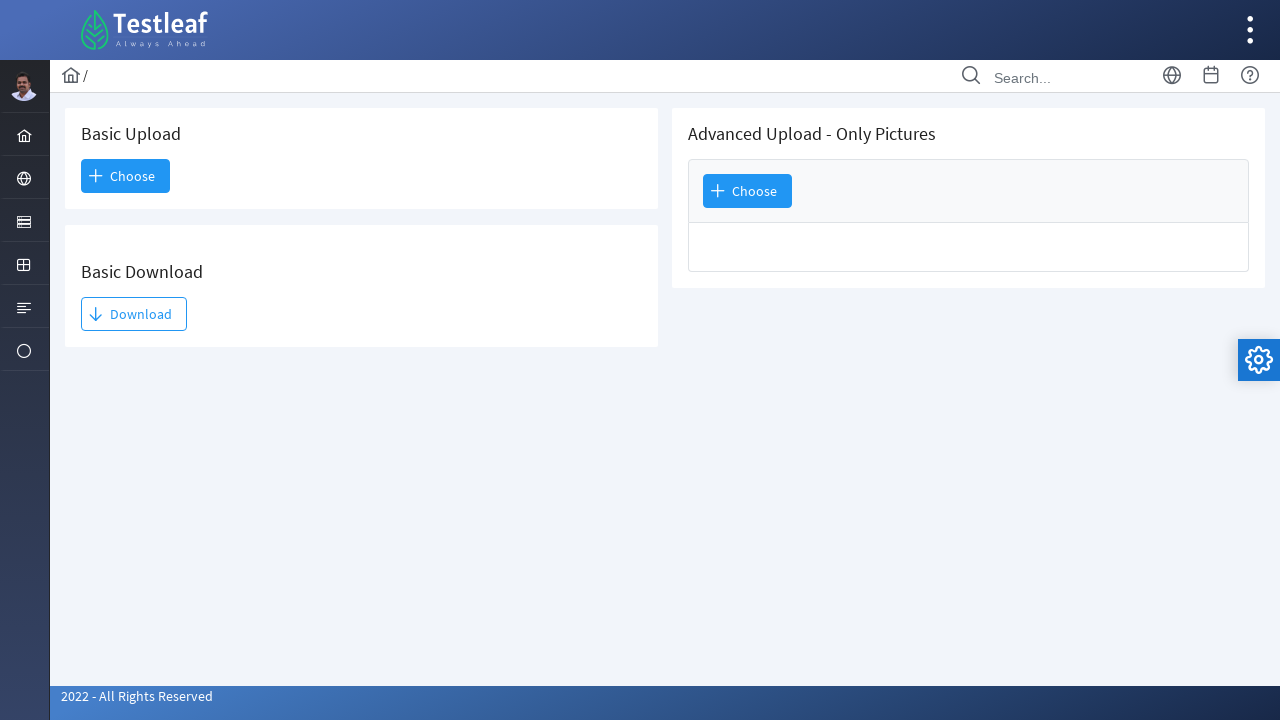

Clicked the download button at (134, 314) on #j_idt93\:j_idt95
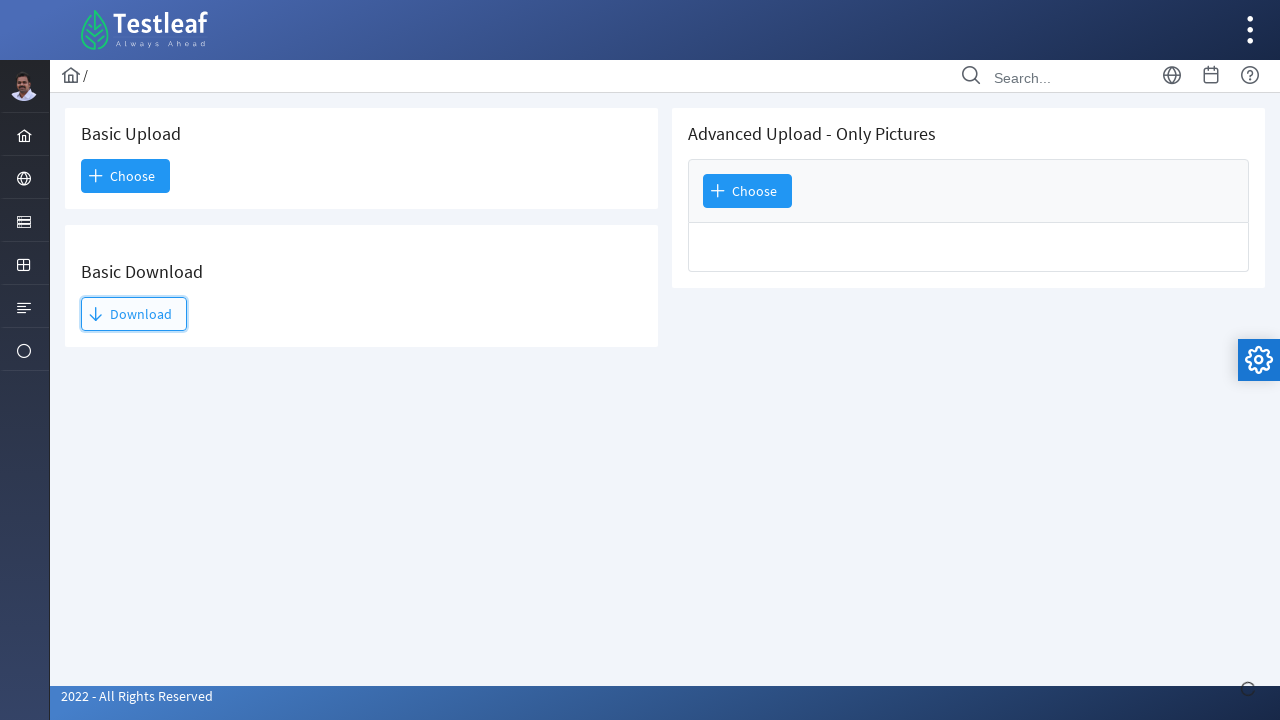

Waited 3 seconds for download to complete
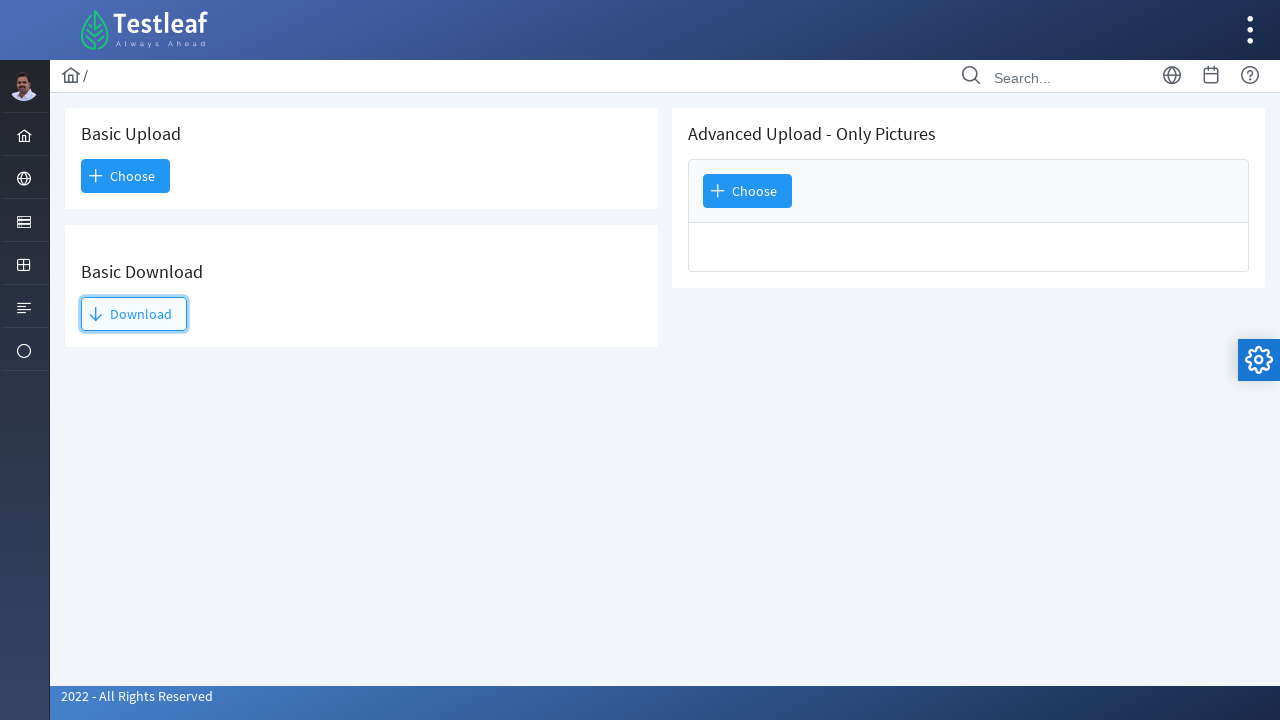

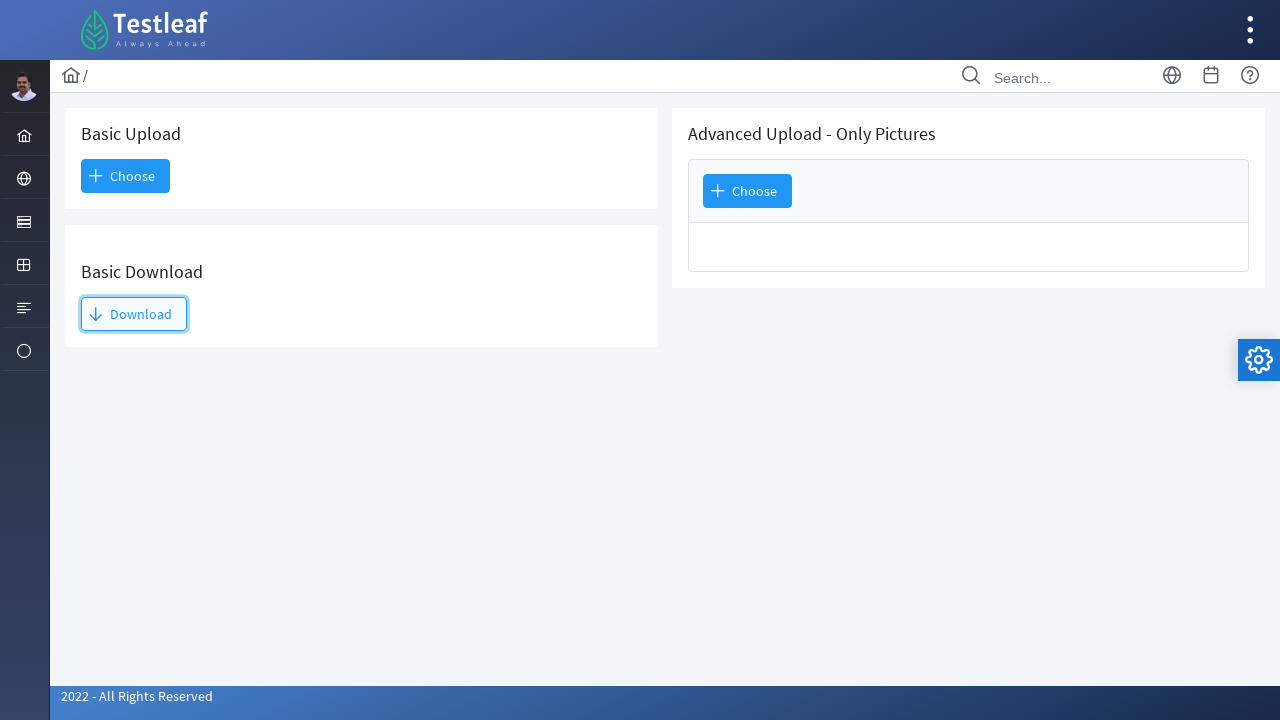